Opens the SpiceJet airline website and waits for it to load

Starting URL: http://spicejet.com

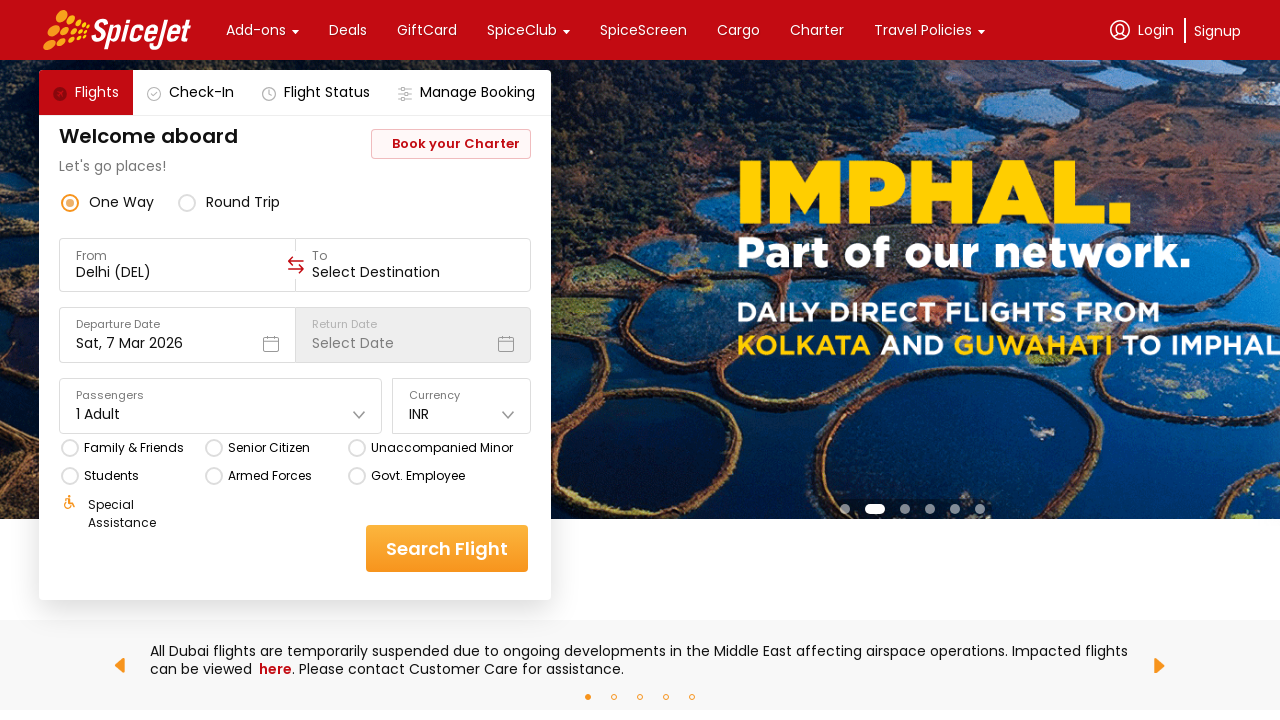

Waited for SpiceJet website to load (DOM content loaded)
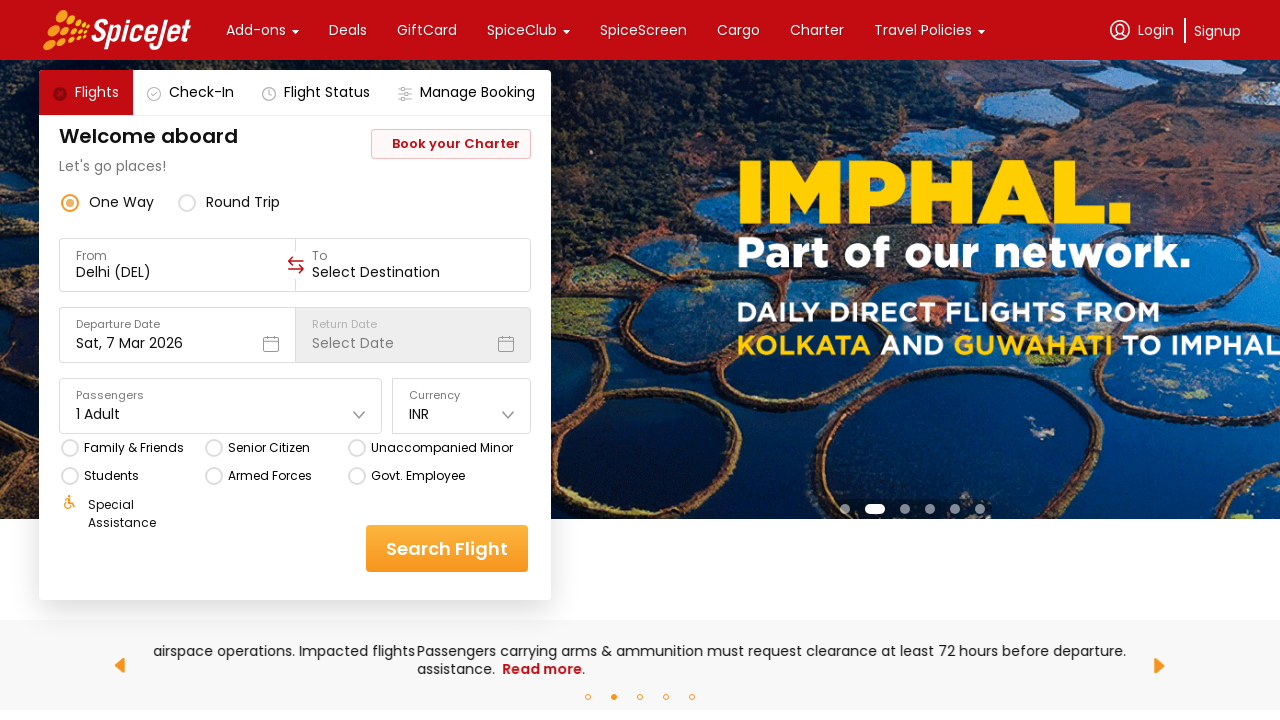

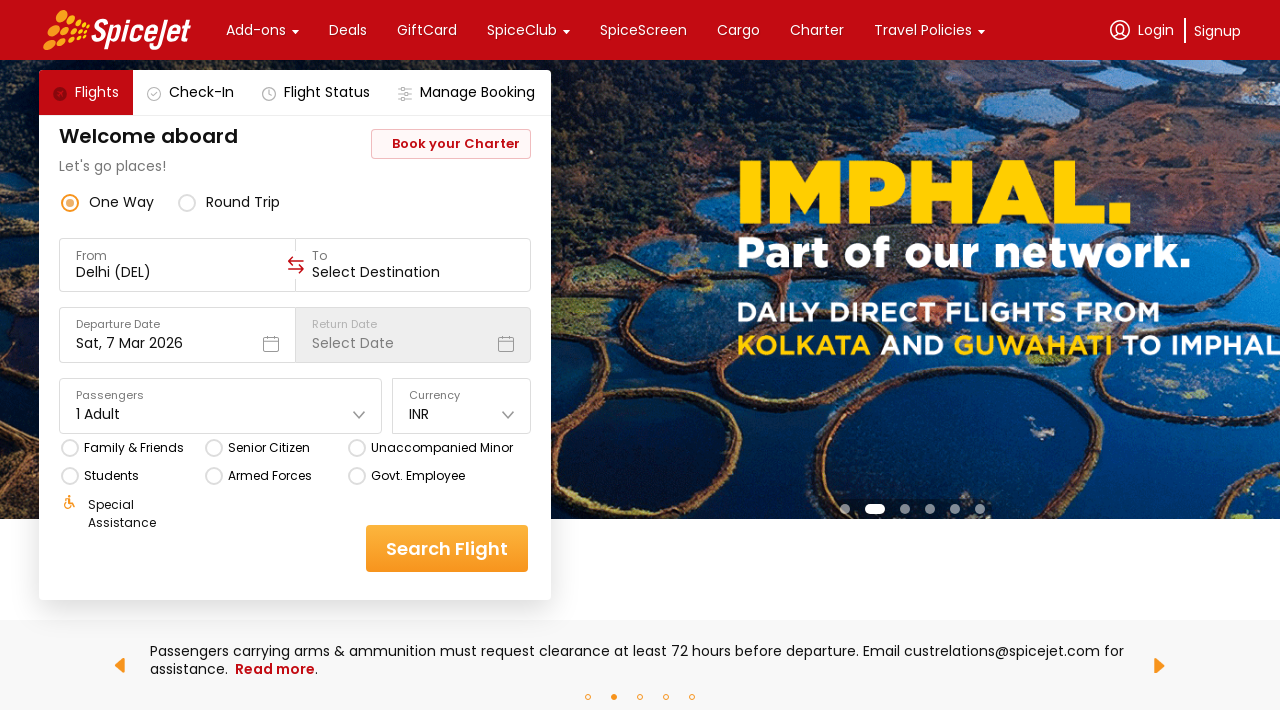